Searches for a doctor by name and location on the AMA (American Medical Association) Find a Doctor page and waits for results

Starting URL: https://find-doctor.ama-assn.org/

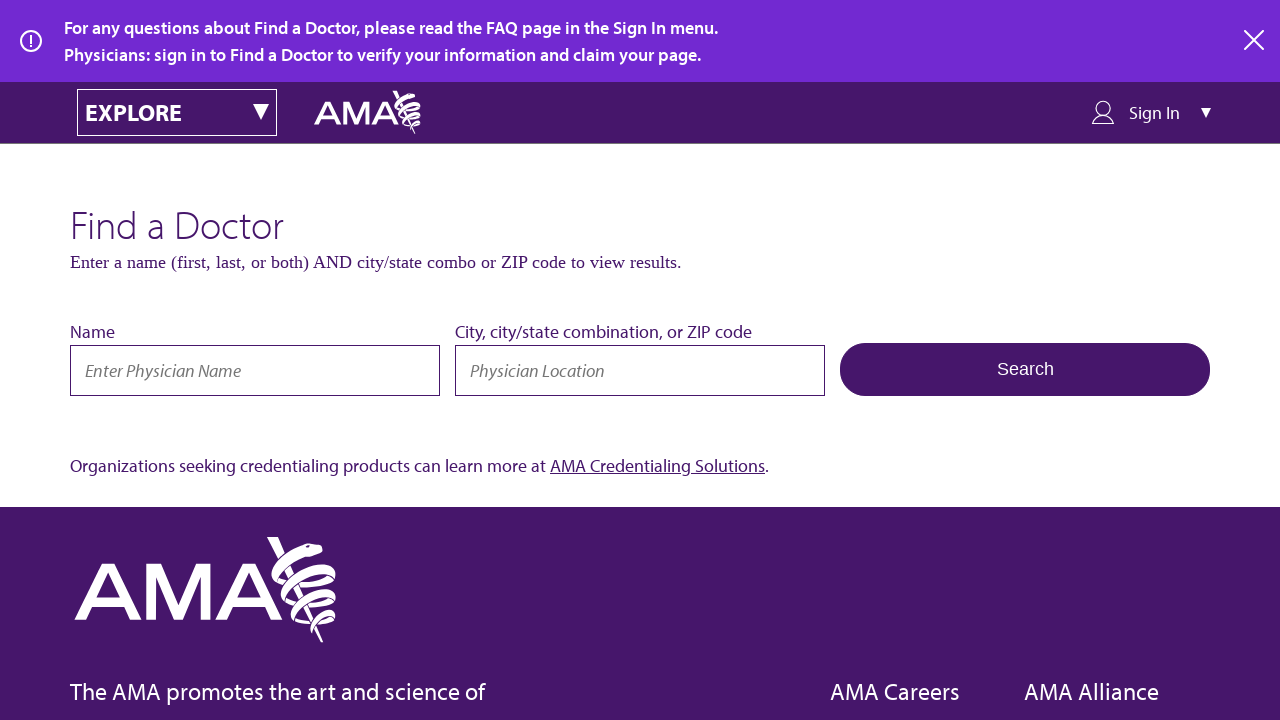

Filled doctor name field with 'Johnson' on input#edit-name
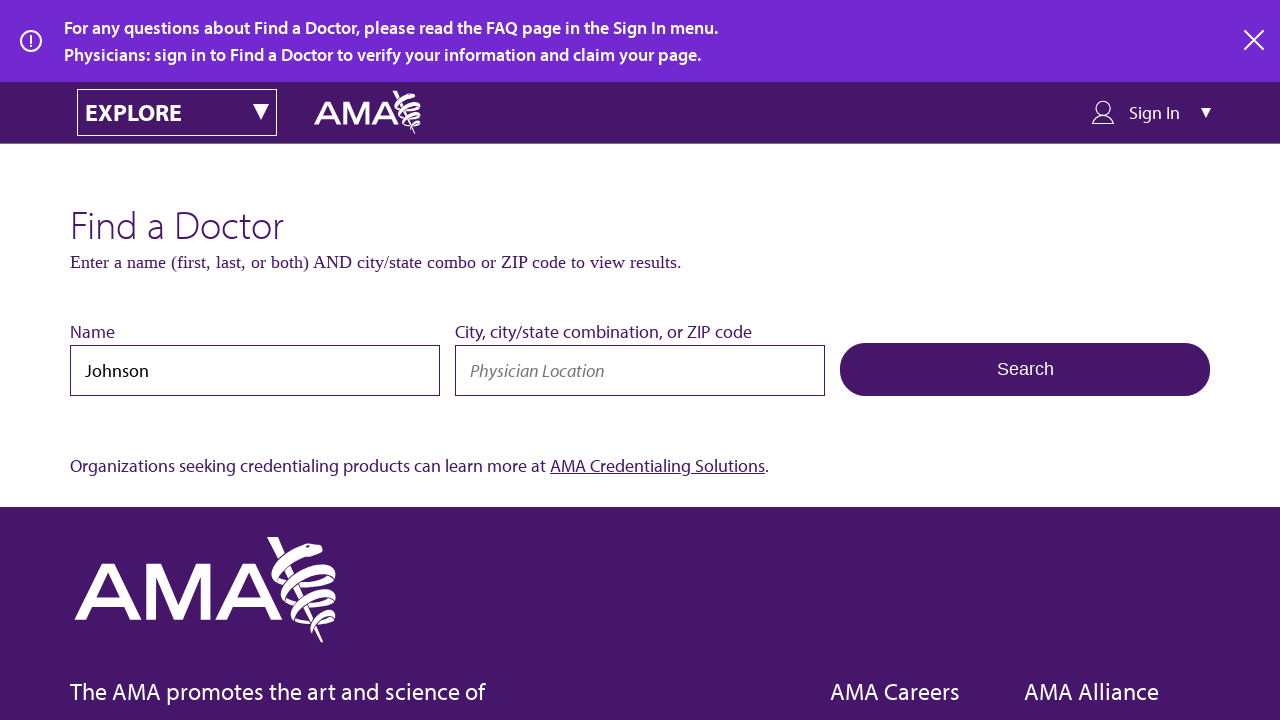

Filled location field with 'California' on input#edit-location
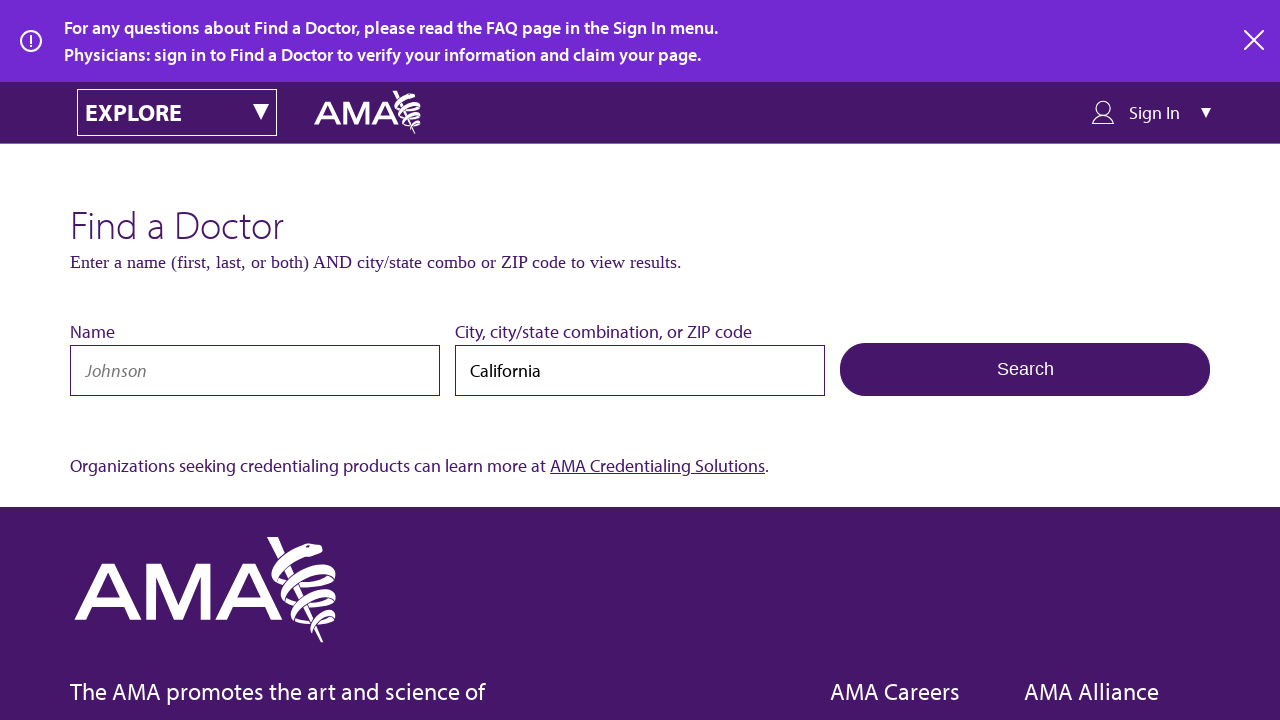

Clicked Search button to initiate doctor search at (1025, 370) on input#edit-submit-api-search
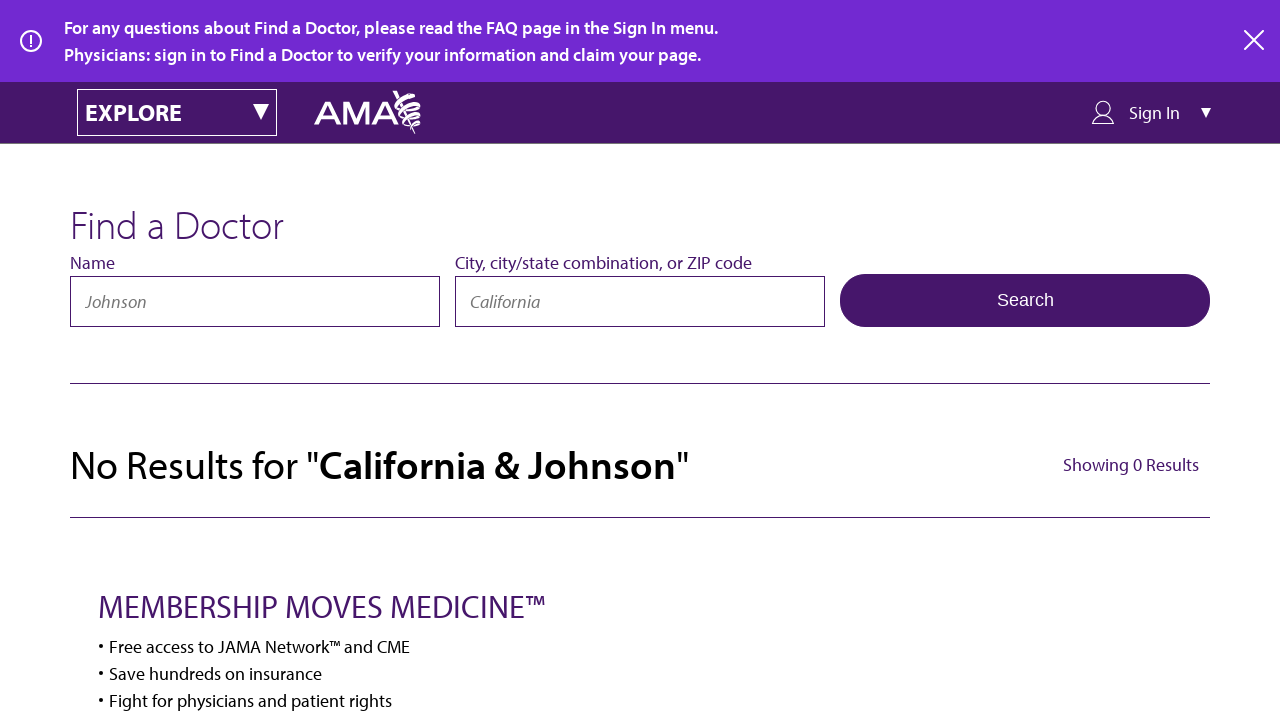

Search results loaded successfully
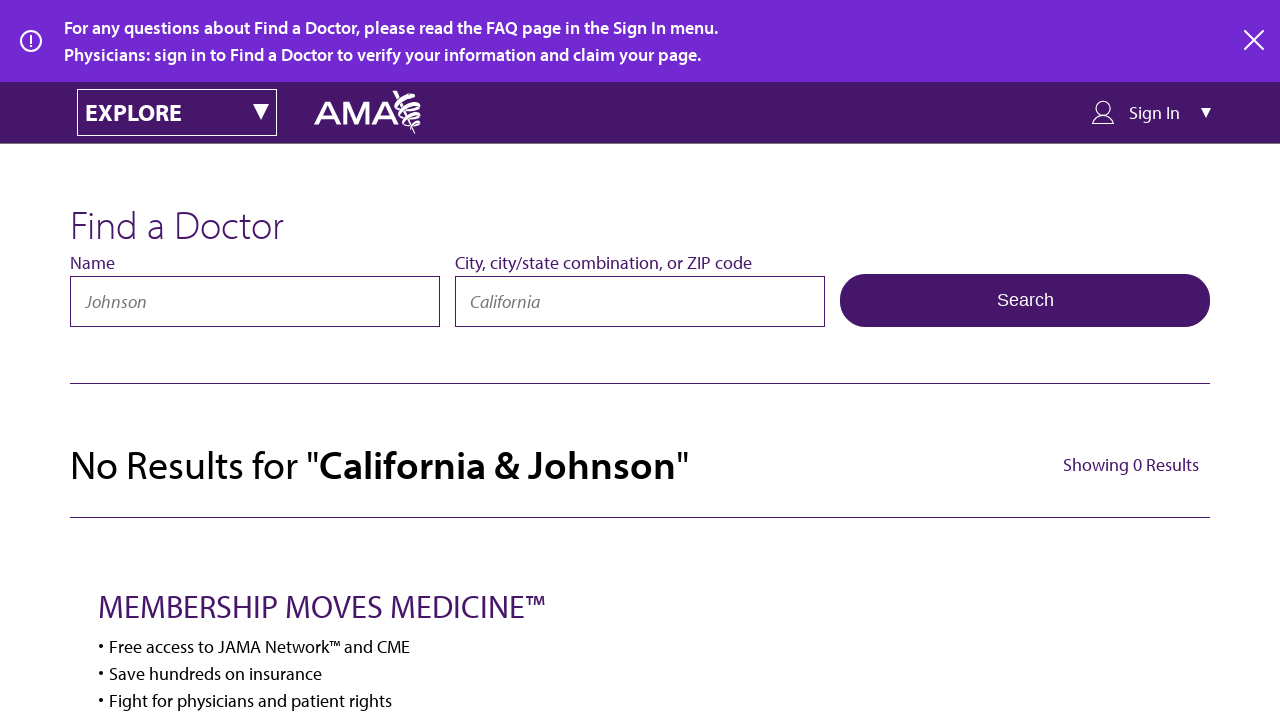

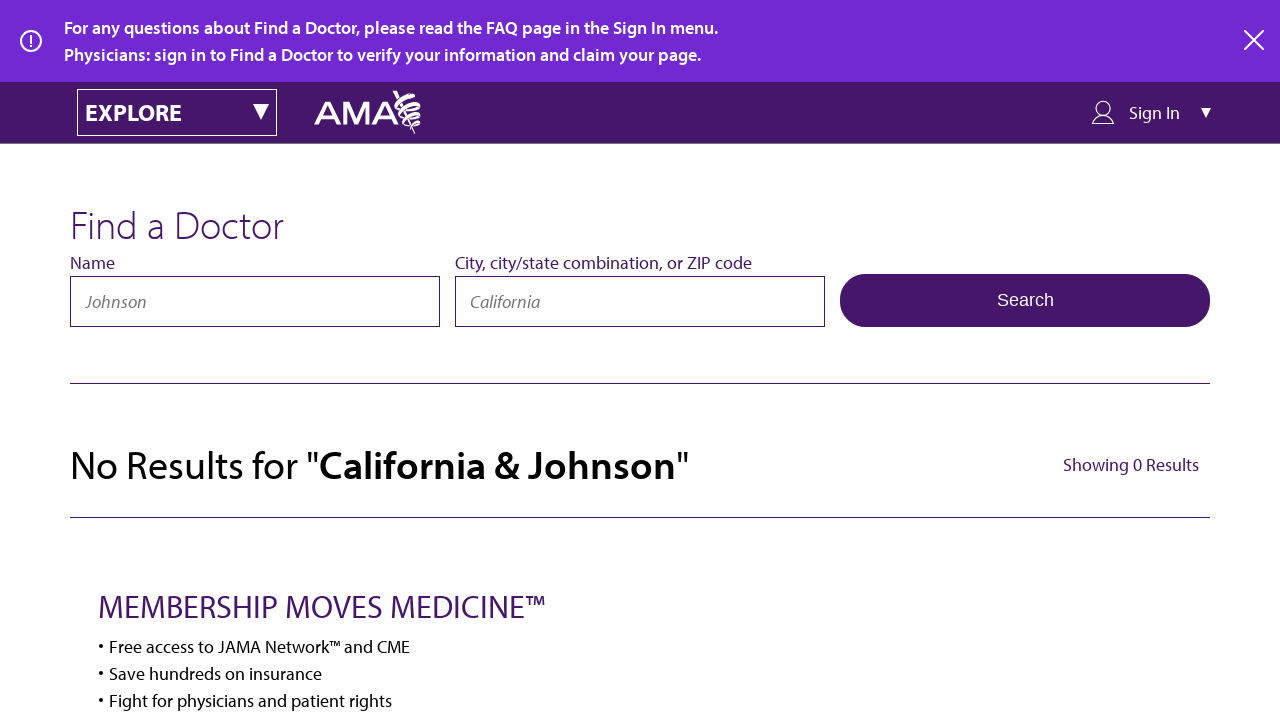